Tests dropdown selection functionality by selecting year, month, and day using different selection methods (by value, by index, and by visible text)

Starting URL: https://testcenter.techproeducation.com/index.php?page=dropdown

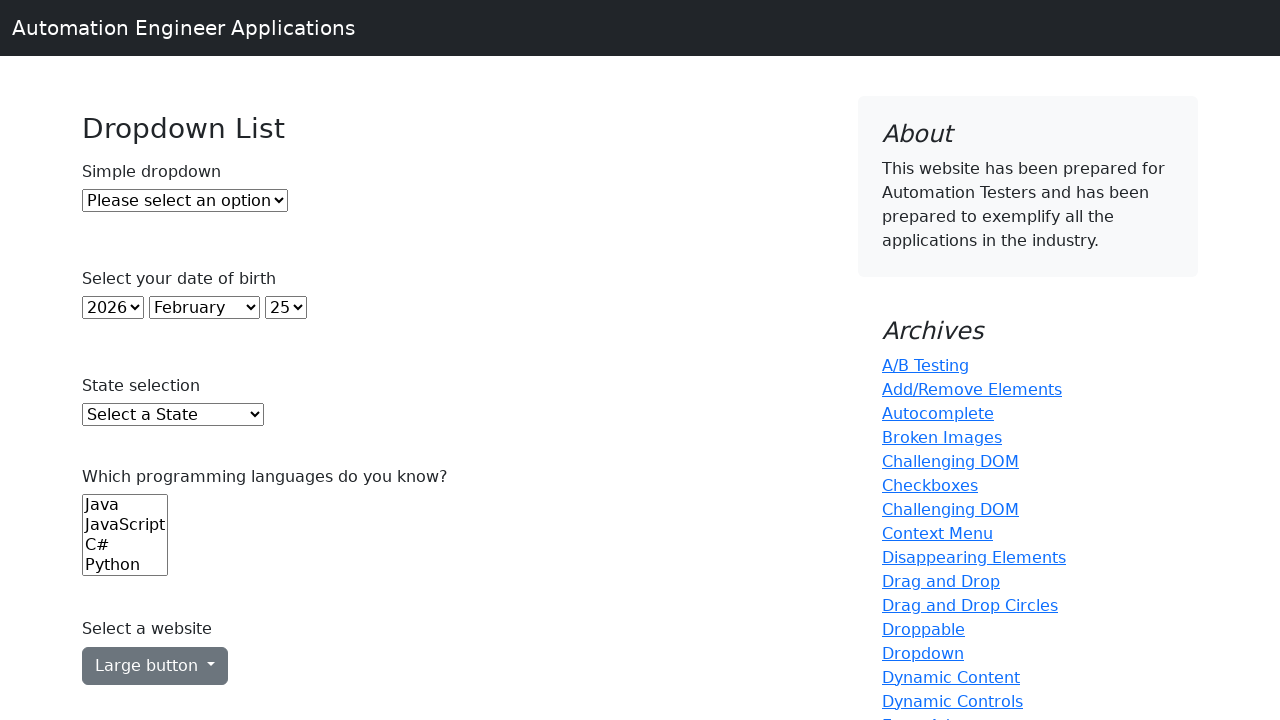

Navigated to dropdown test page
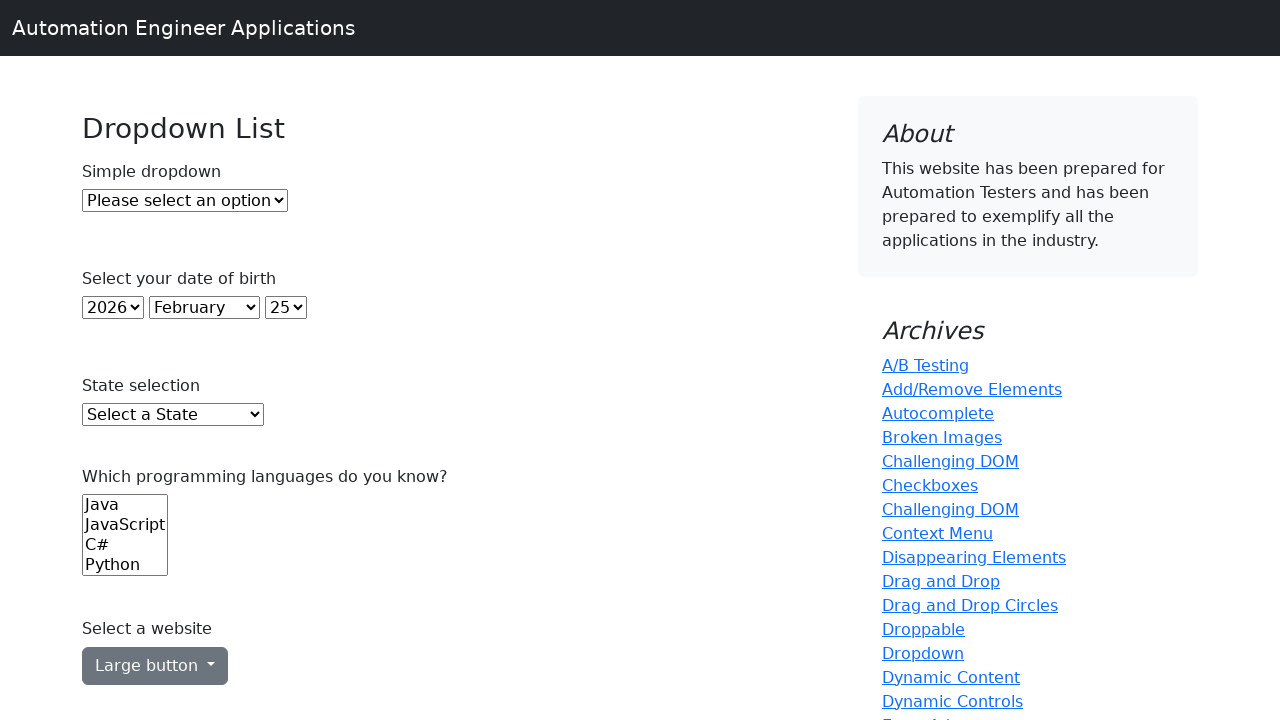

Selected year 1997 by value on #year
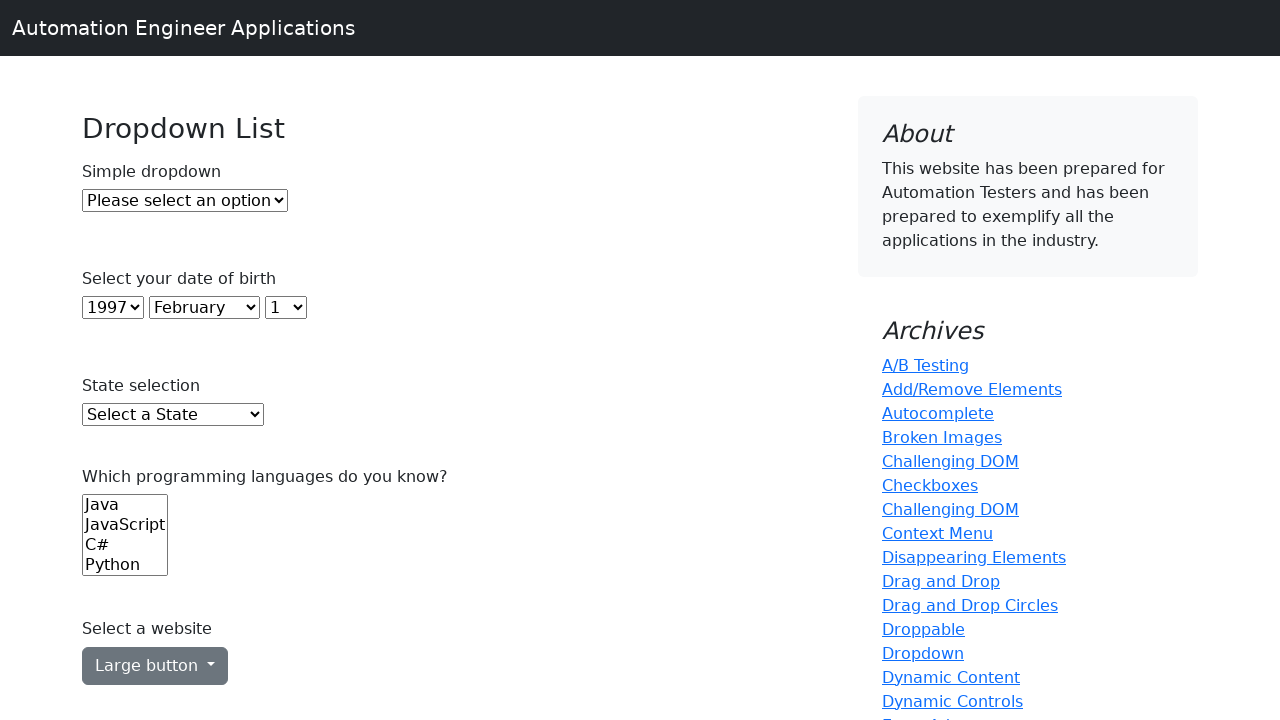

Selected month by index 3 (April) on #month
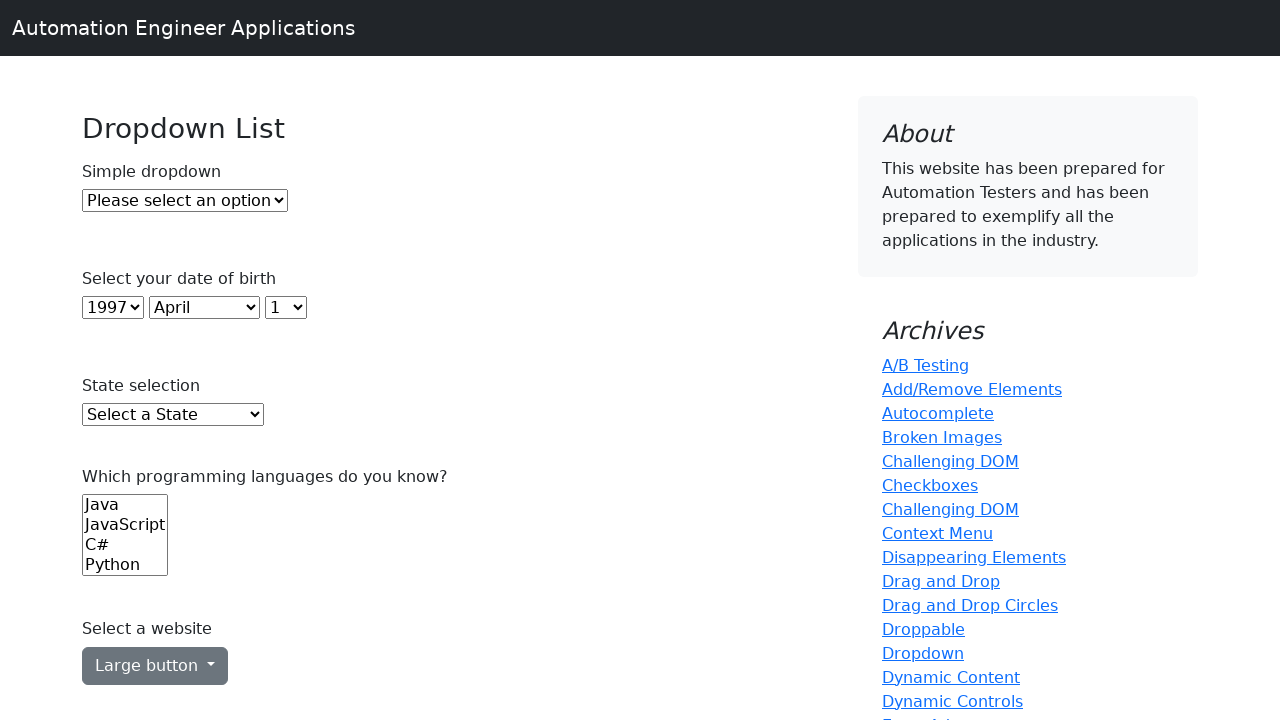

Selected day 2 by visible text on #day
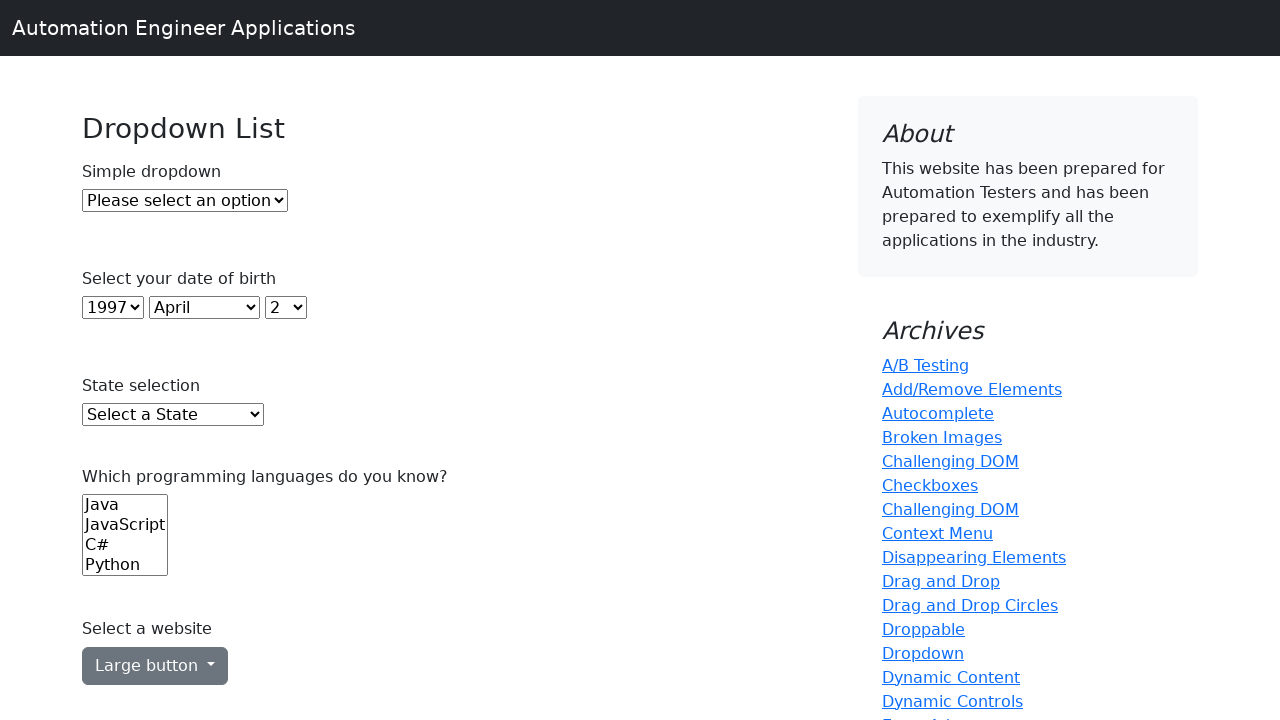

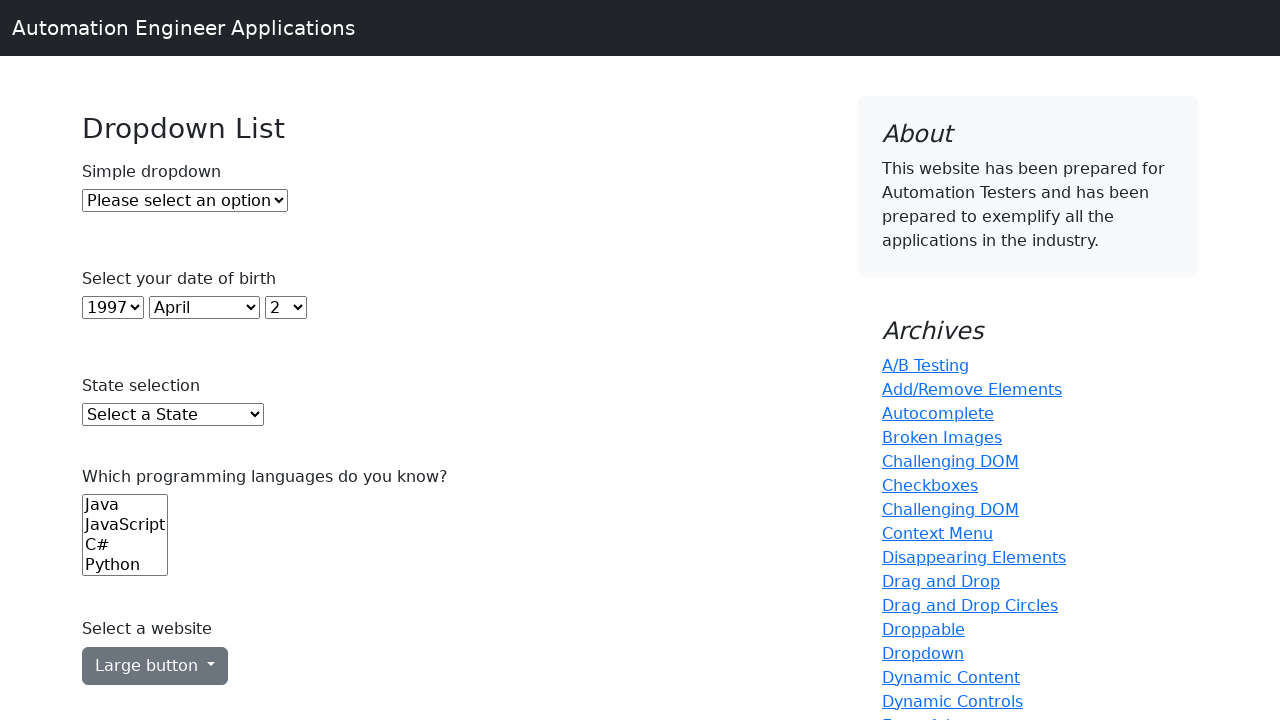